Tests selecting an option from a dropdown list using Playwright's built-in select_option method to choose "Option 1" by its visible text

Starting URL: https://the-internet.herokuapp.com/dropdown

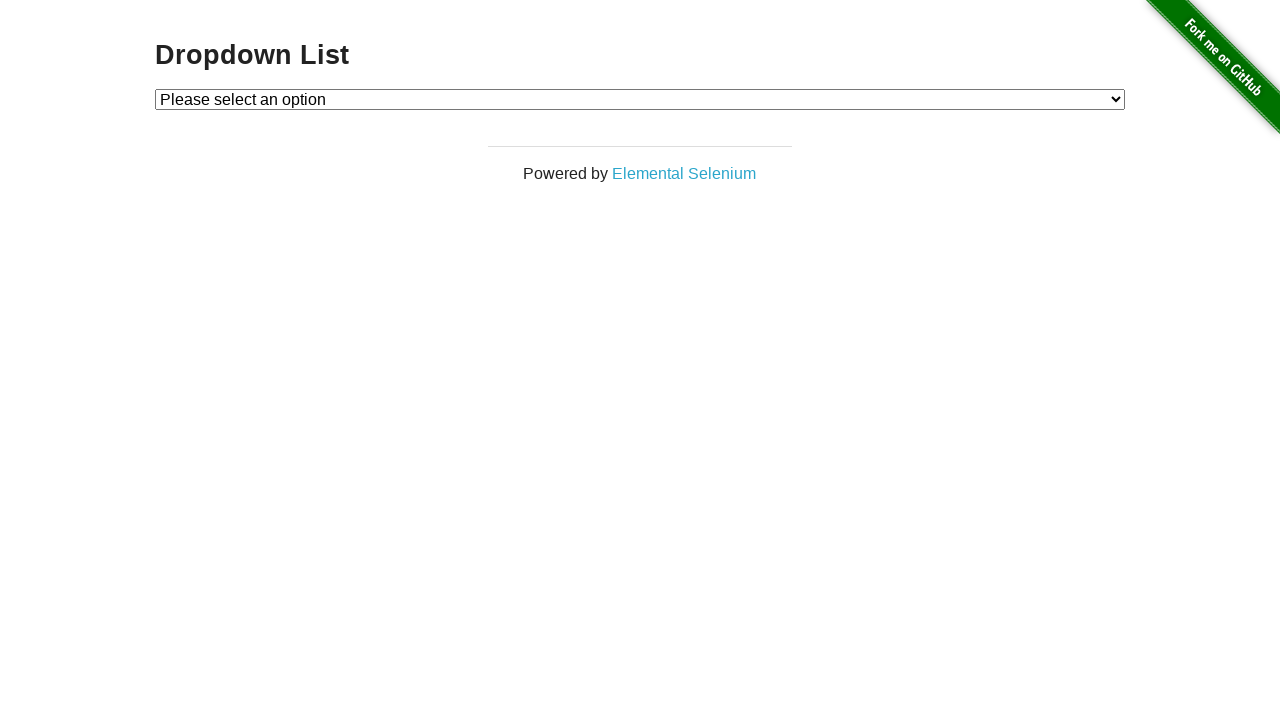

Navigated to dropdown page
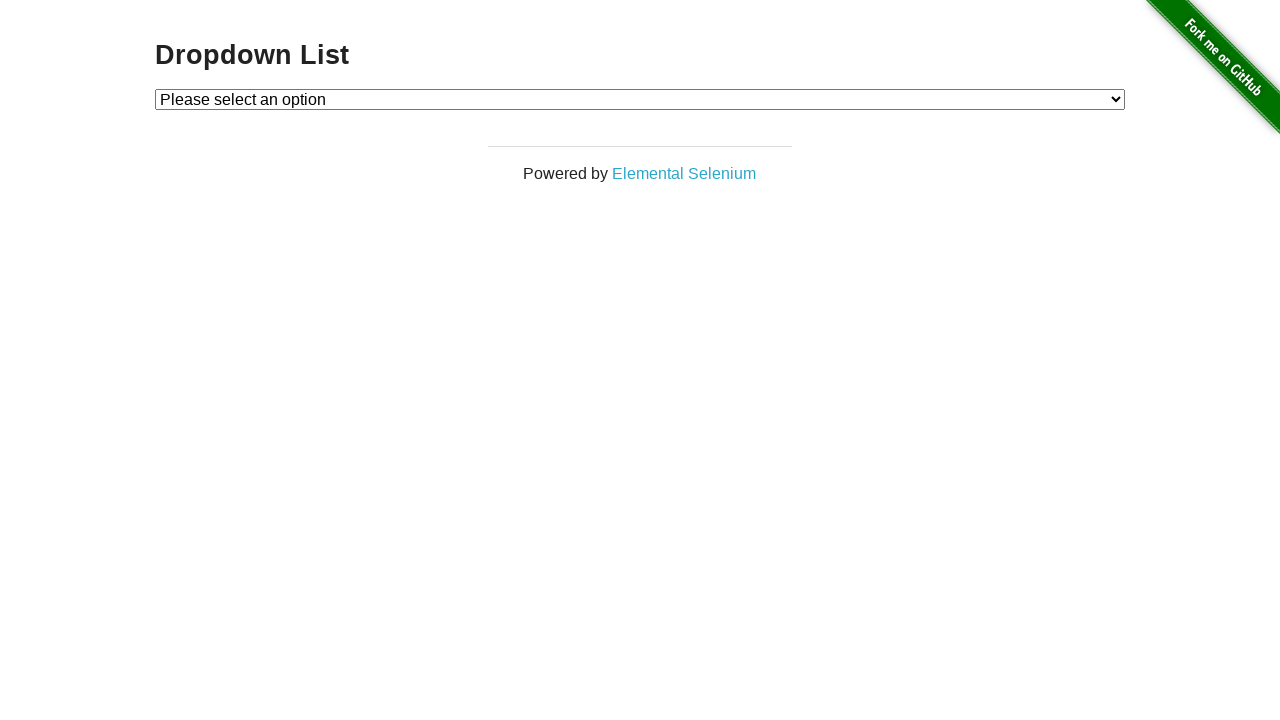

Selected 'Option 1' from dropdown using label text on #dropdown
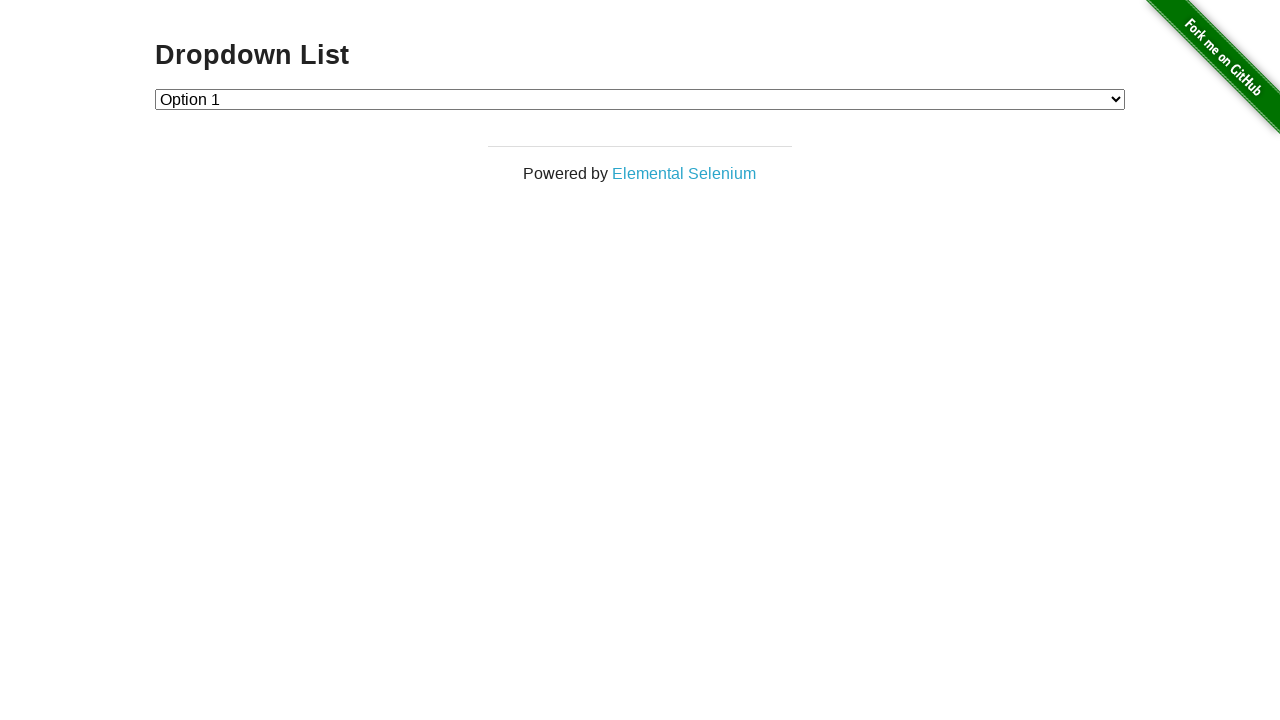

Retrieved selected dropdown value
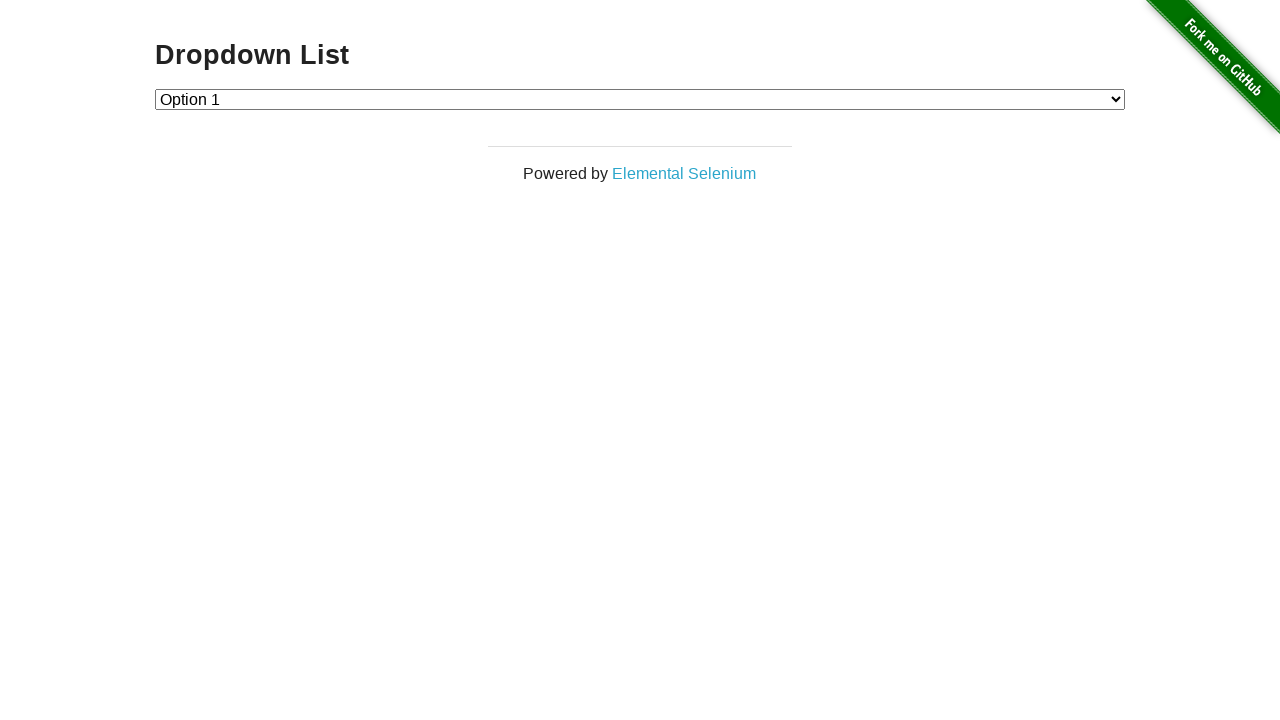

Verified that selected value equals '1'
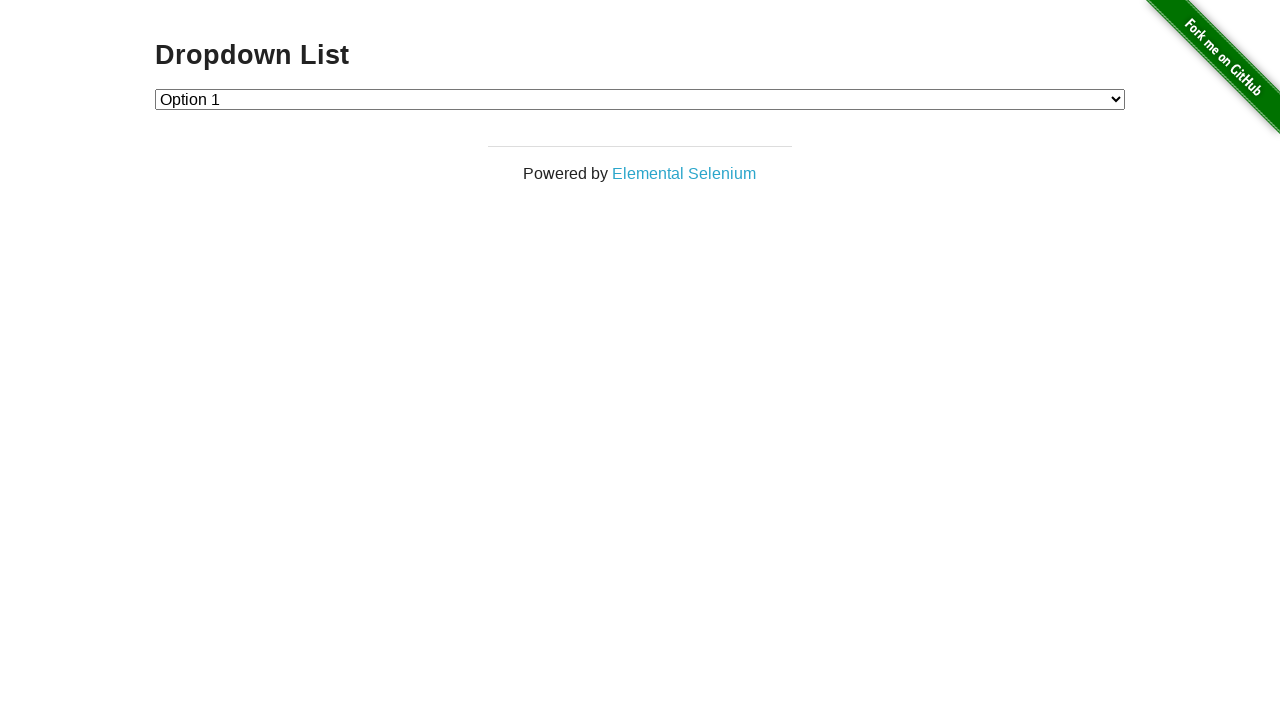

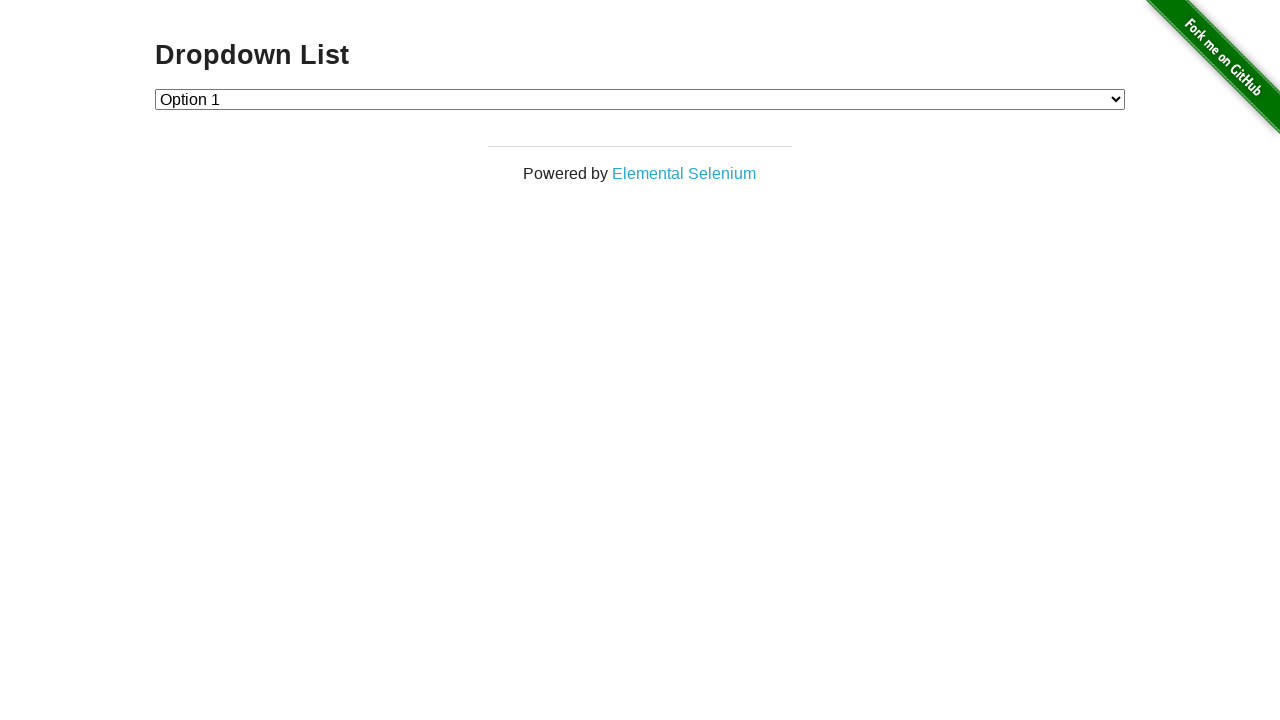